Tests alert handling functionality by clicking a button to trigger an alert and then accepting it

Starting URL: https://demoqa.com/alerts

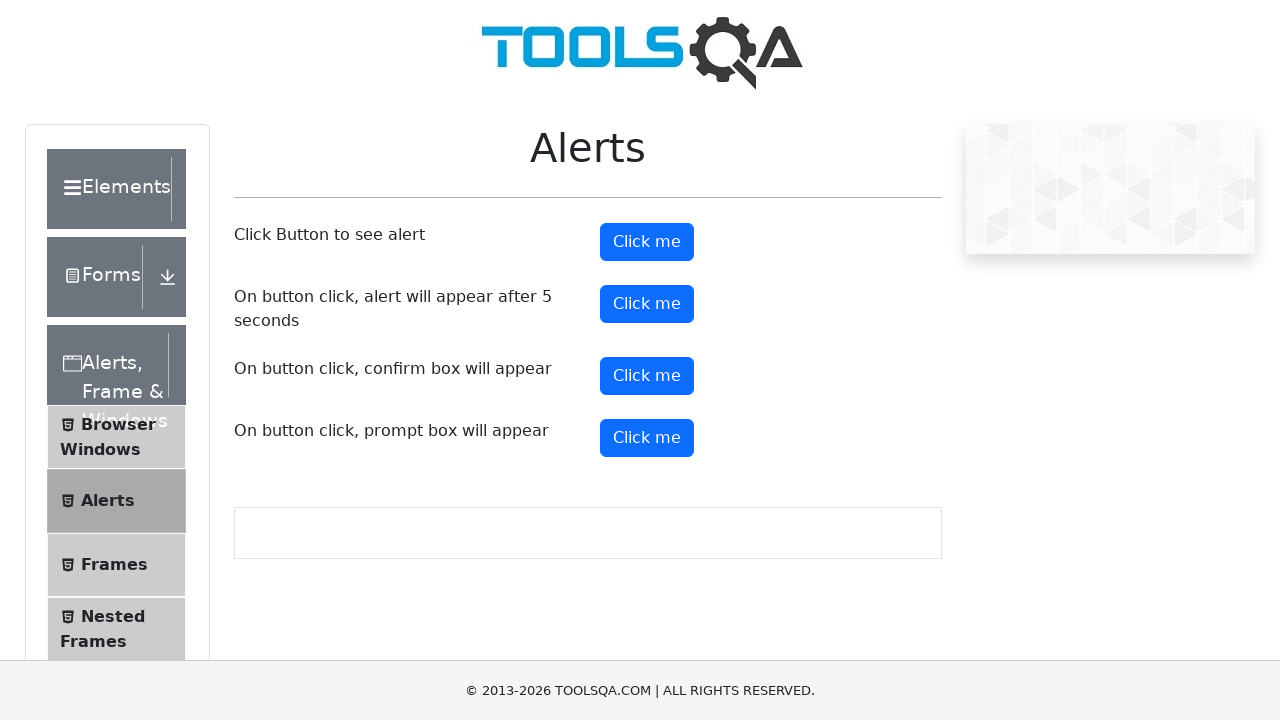

Clicked alert button to trigger alert dialog at (647, 242) on #alertButton
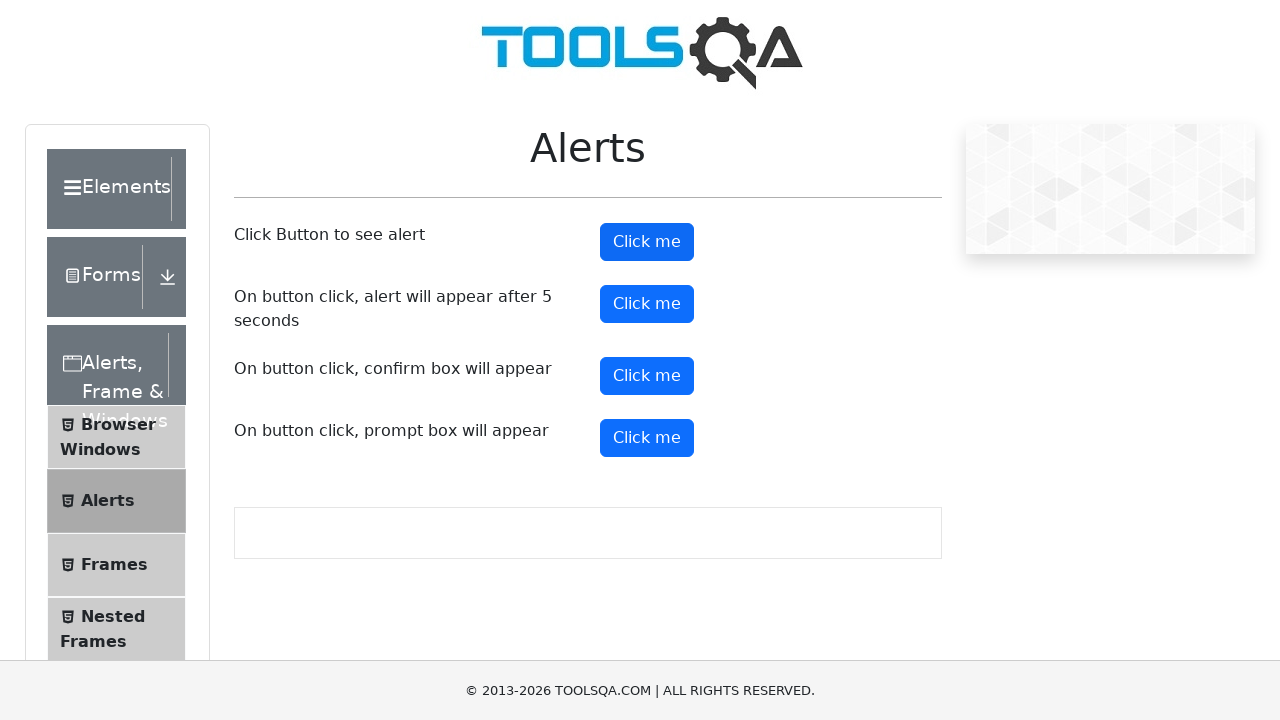

Waited 2500ms for alert to appear
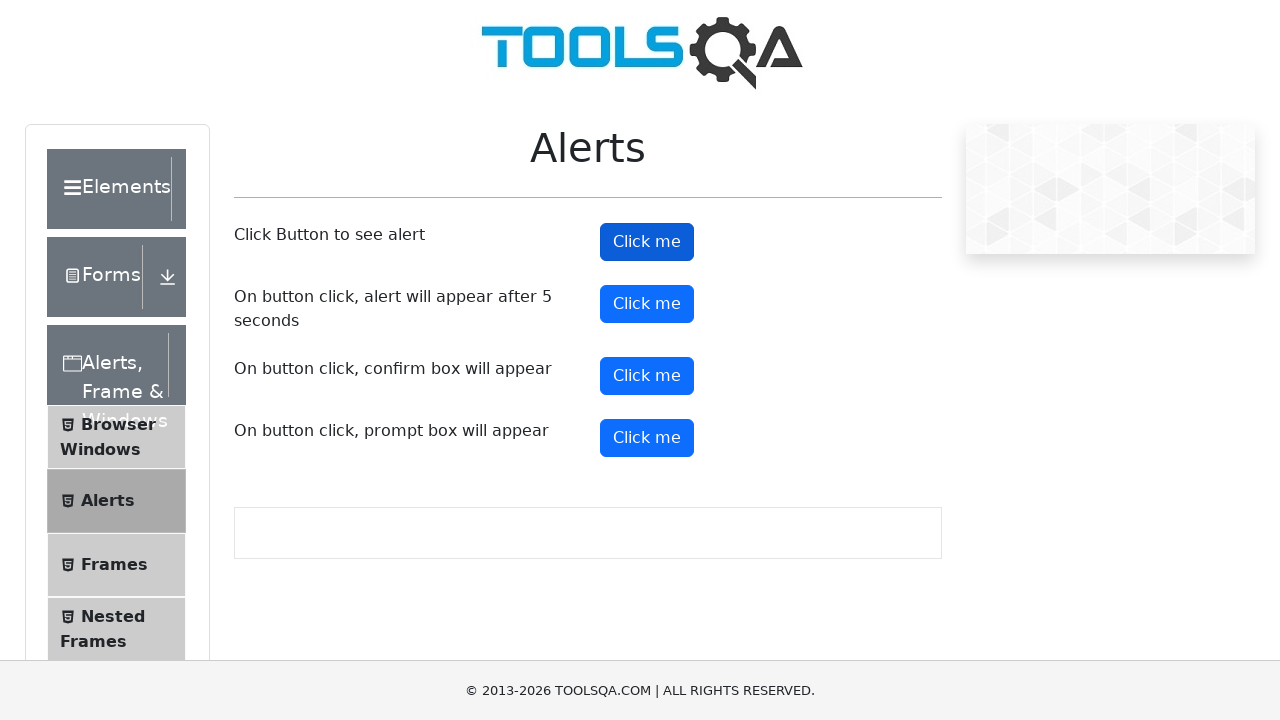

Set up dialog handler to accept alerts
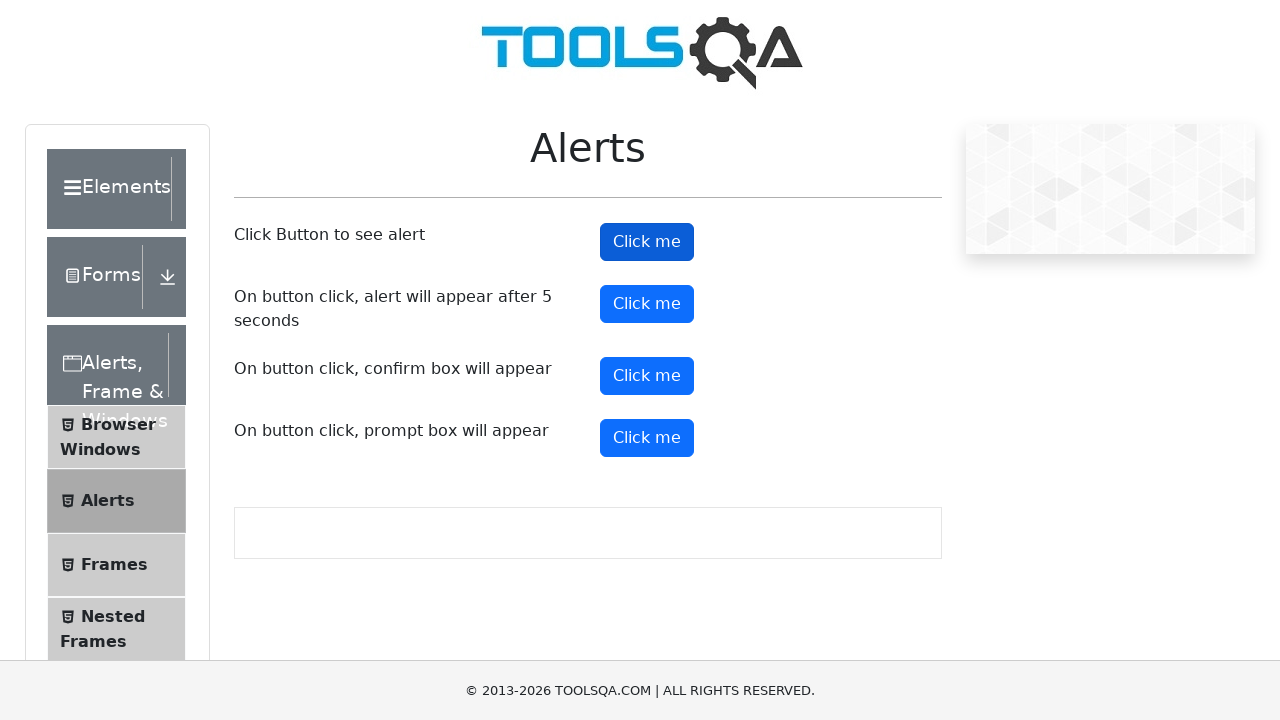

Evaluated JavaScript to handle pending dialog
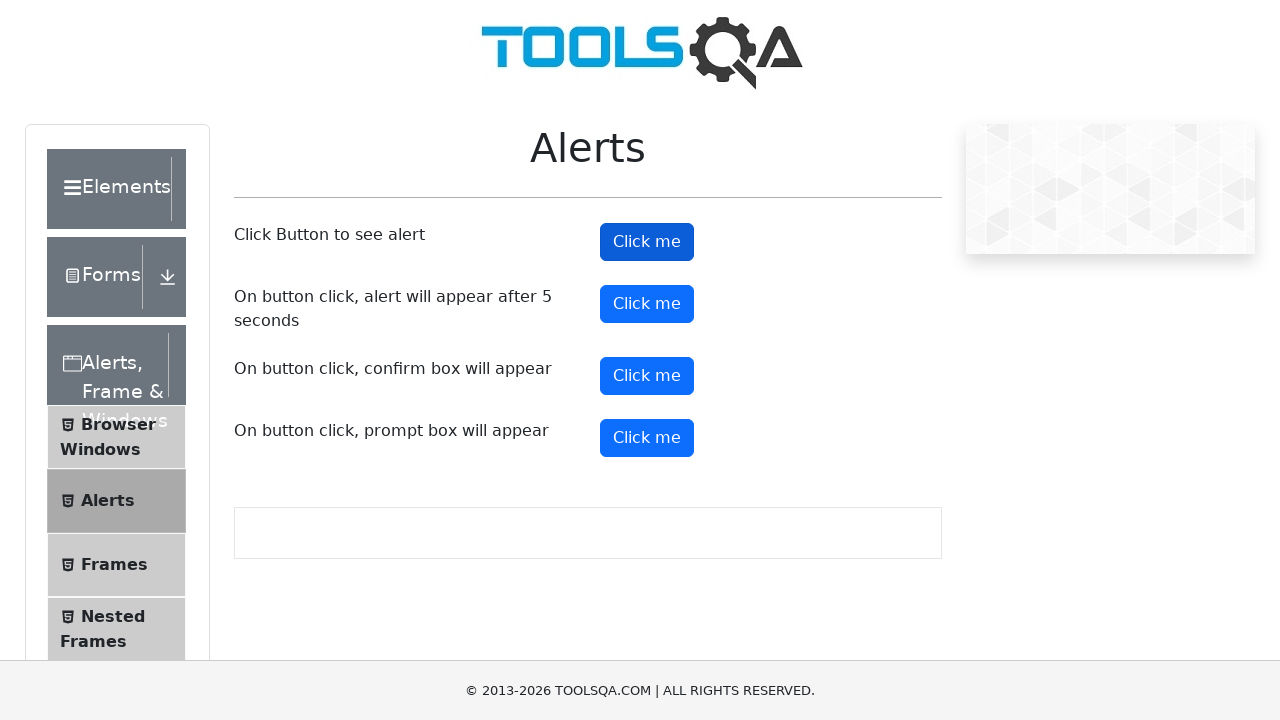

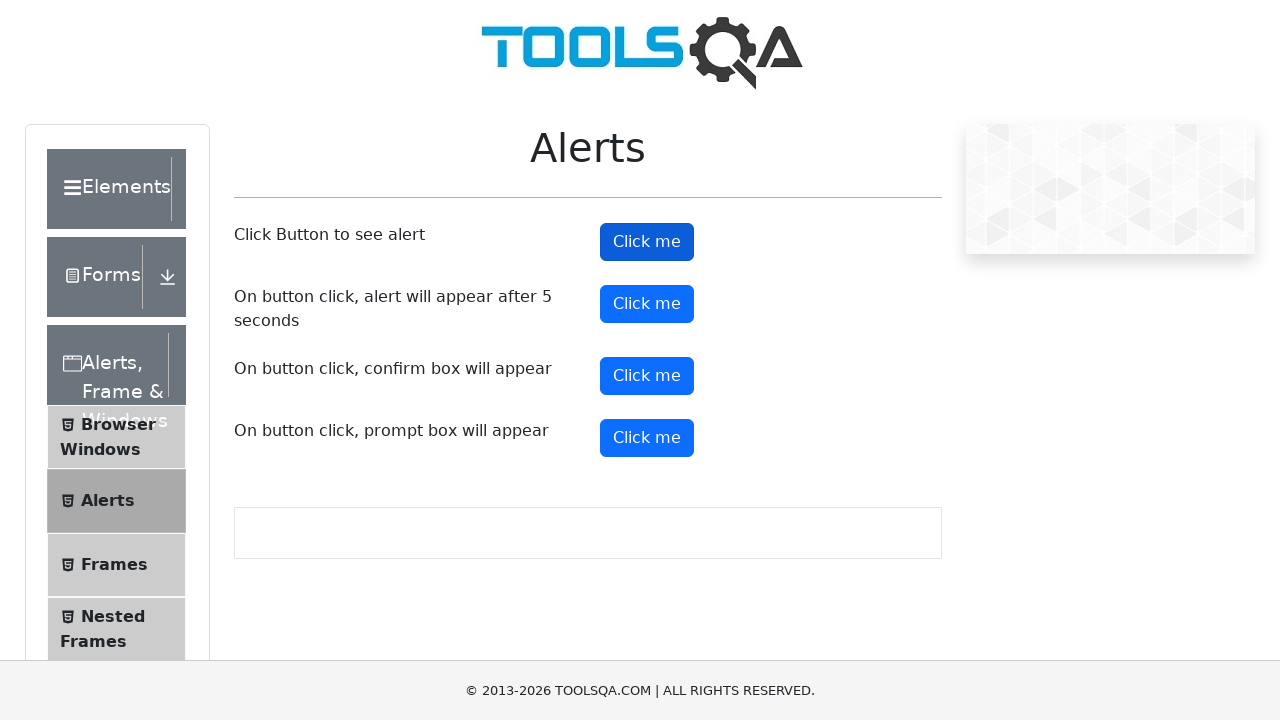